Tests keyboard key press functionality by sending SPACE and TAB keys to the page and verifying the displayed result text updates correctly.

Starting URL: http://the-internet.herokuapp.com/key_presses

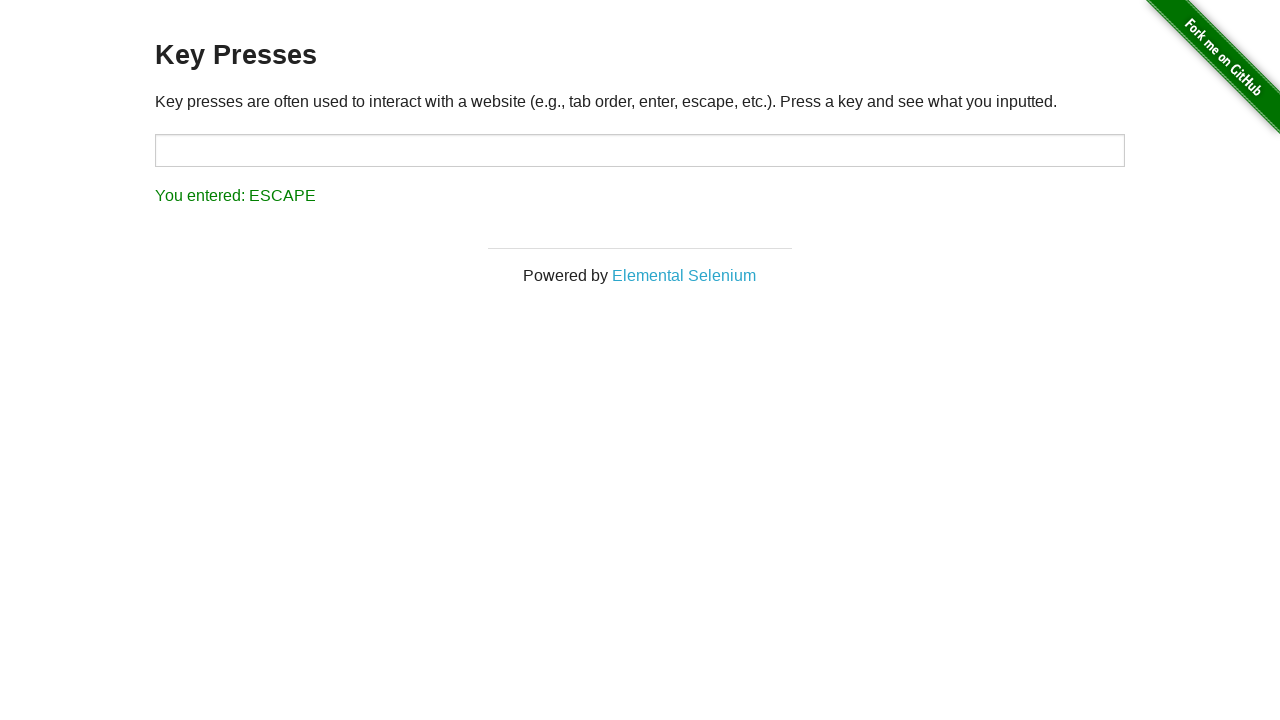

Pressed SPACE key on the example element on .example
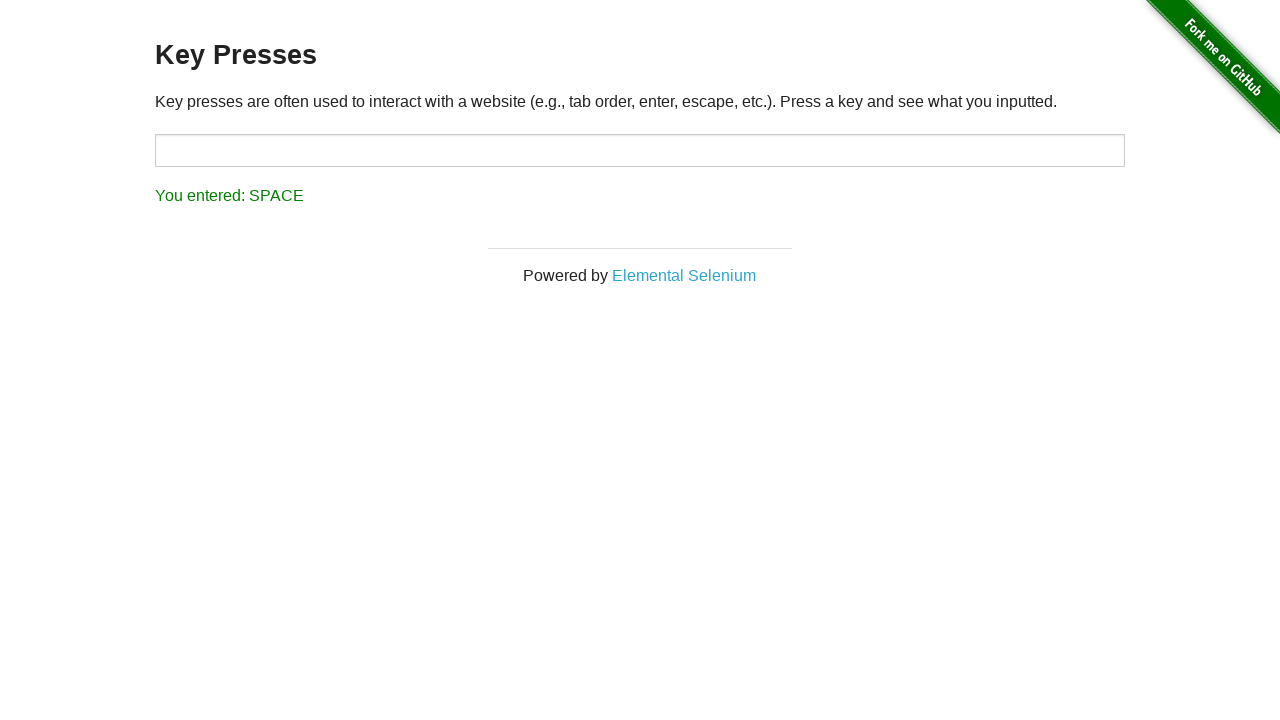

Retrieved result text content
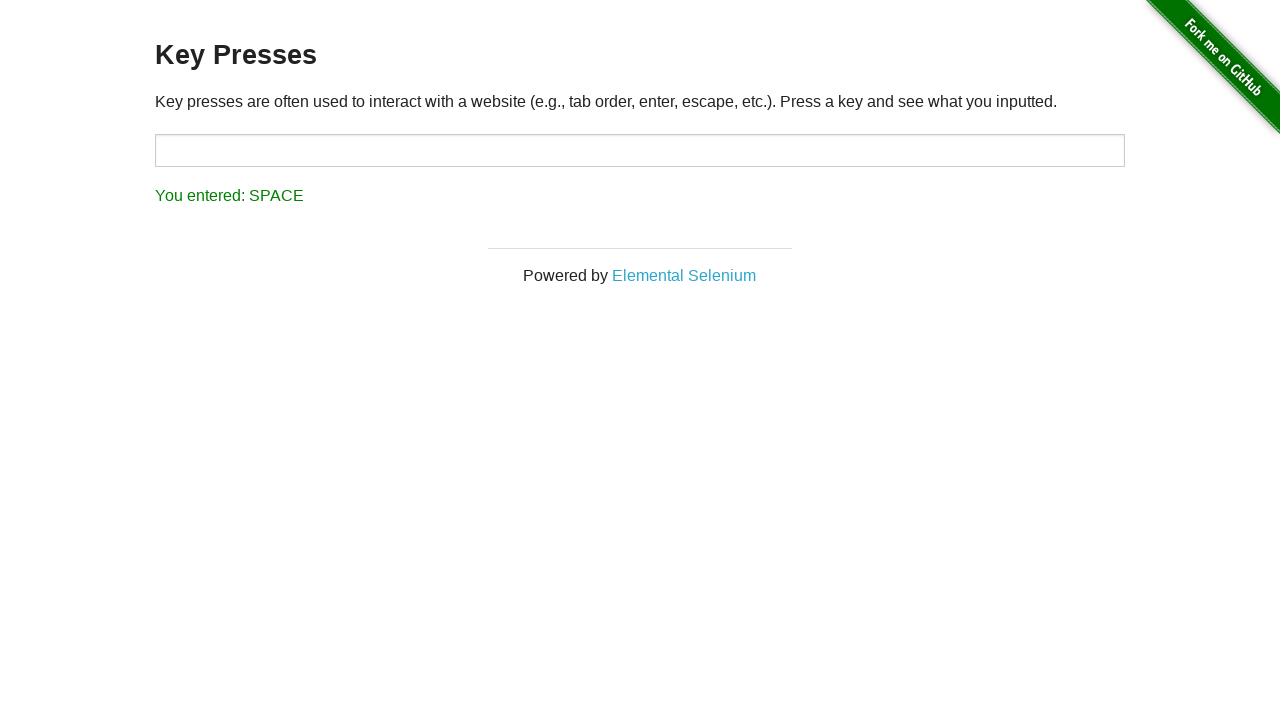

Verified result text shows 'You entered: SPACE'
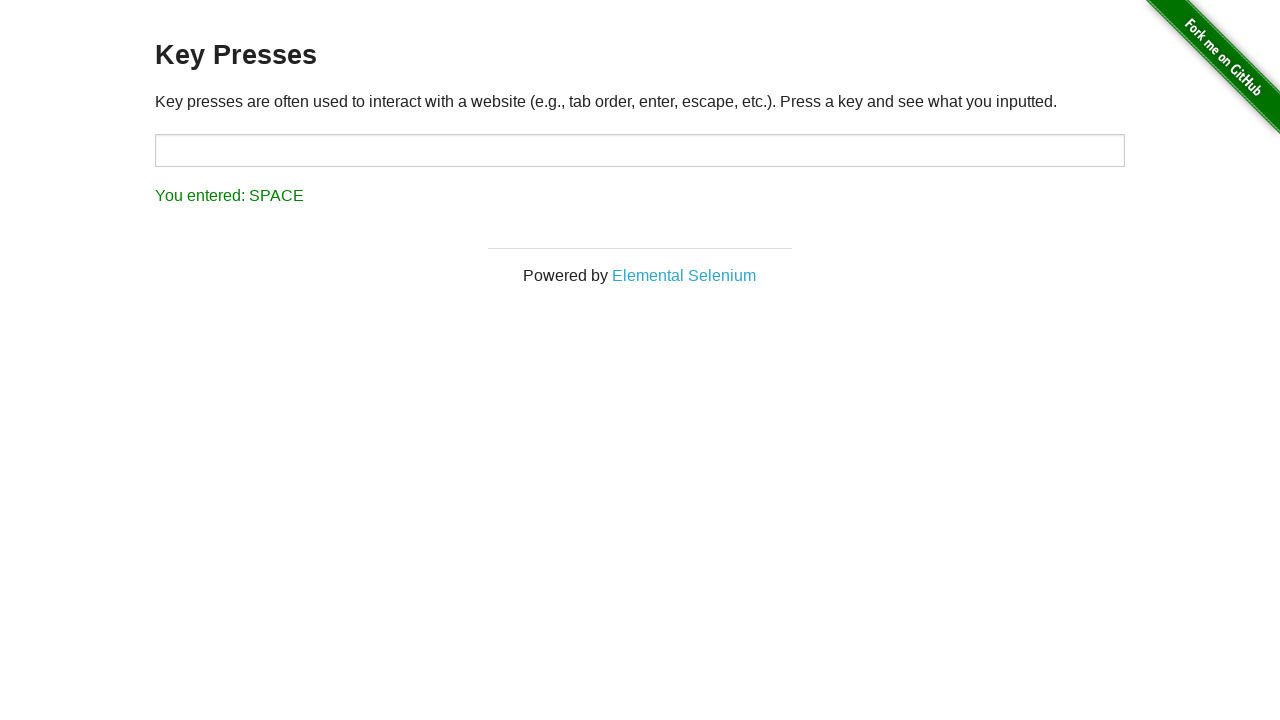

Pressed TAB key using keyboard
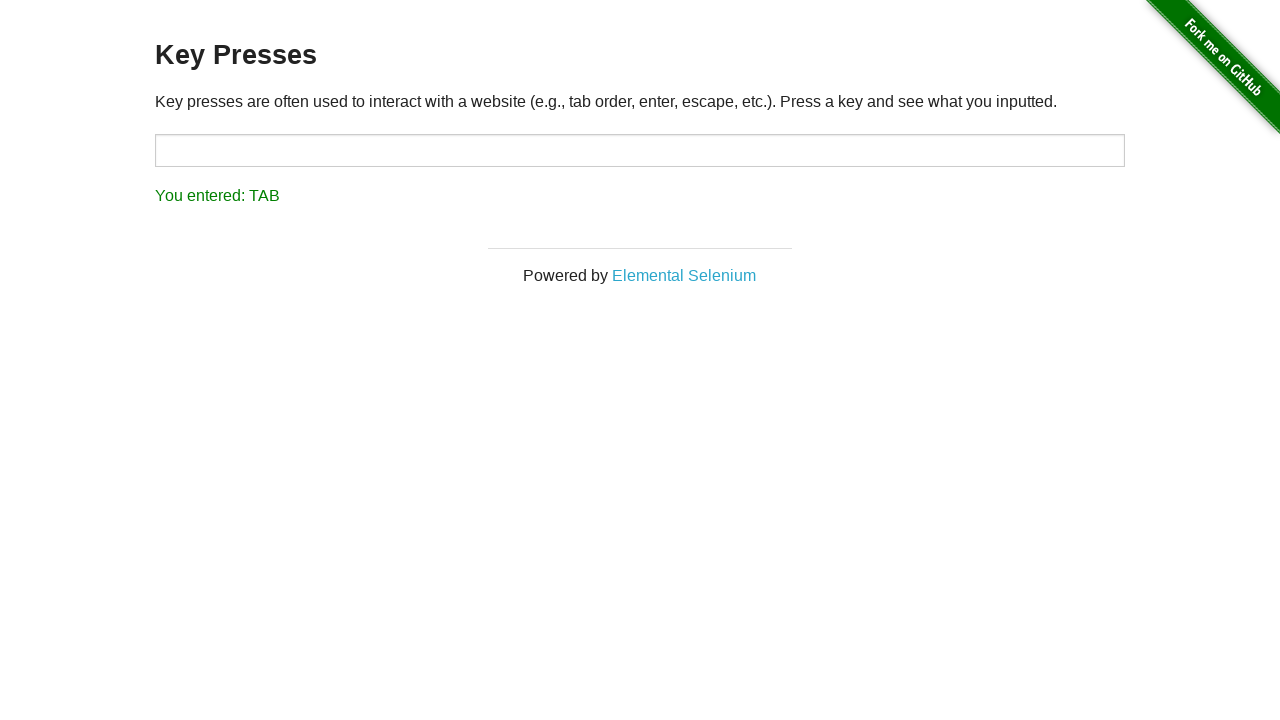

Retrieved result text content
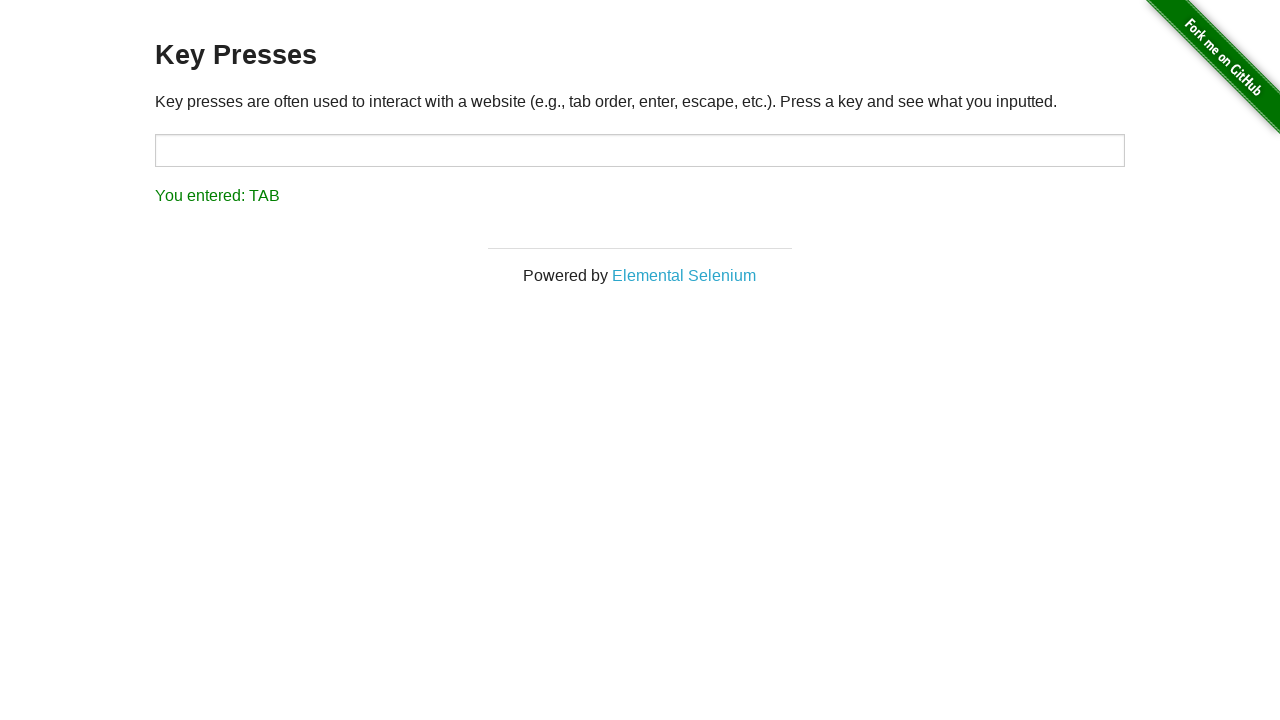

Verified result text shows 'You entered: TAB'
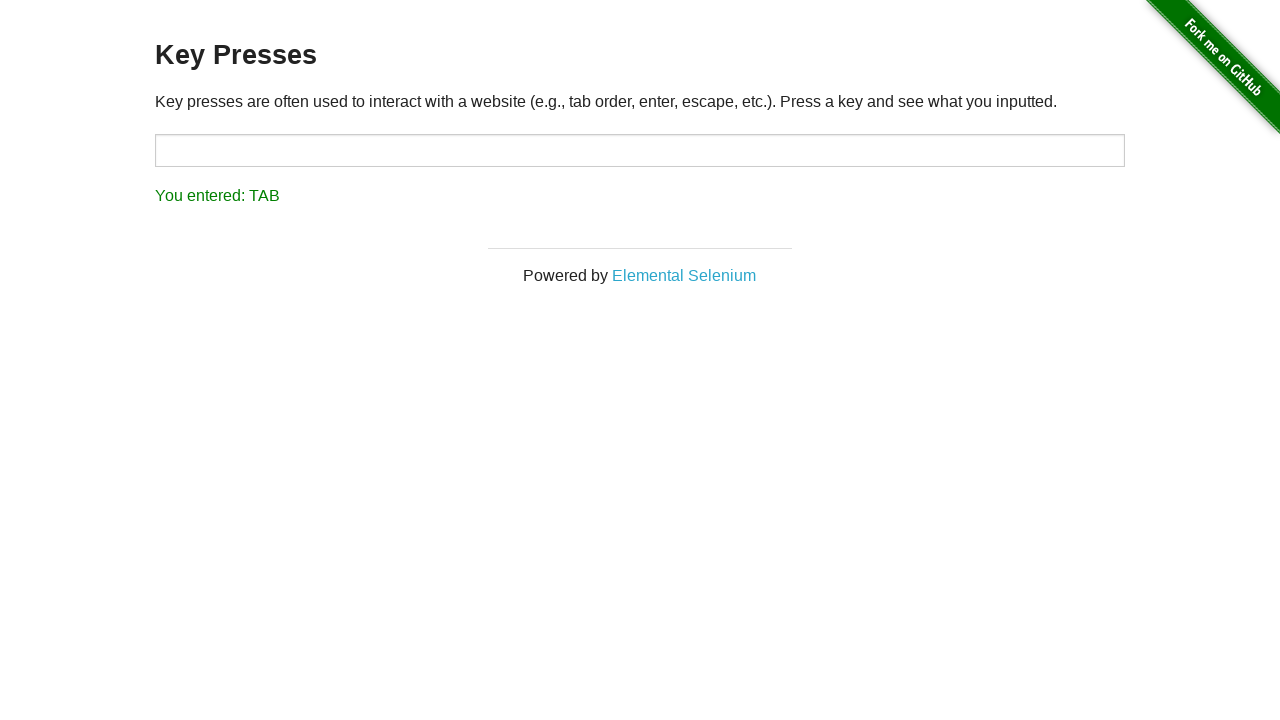

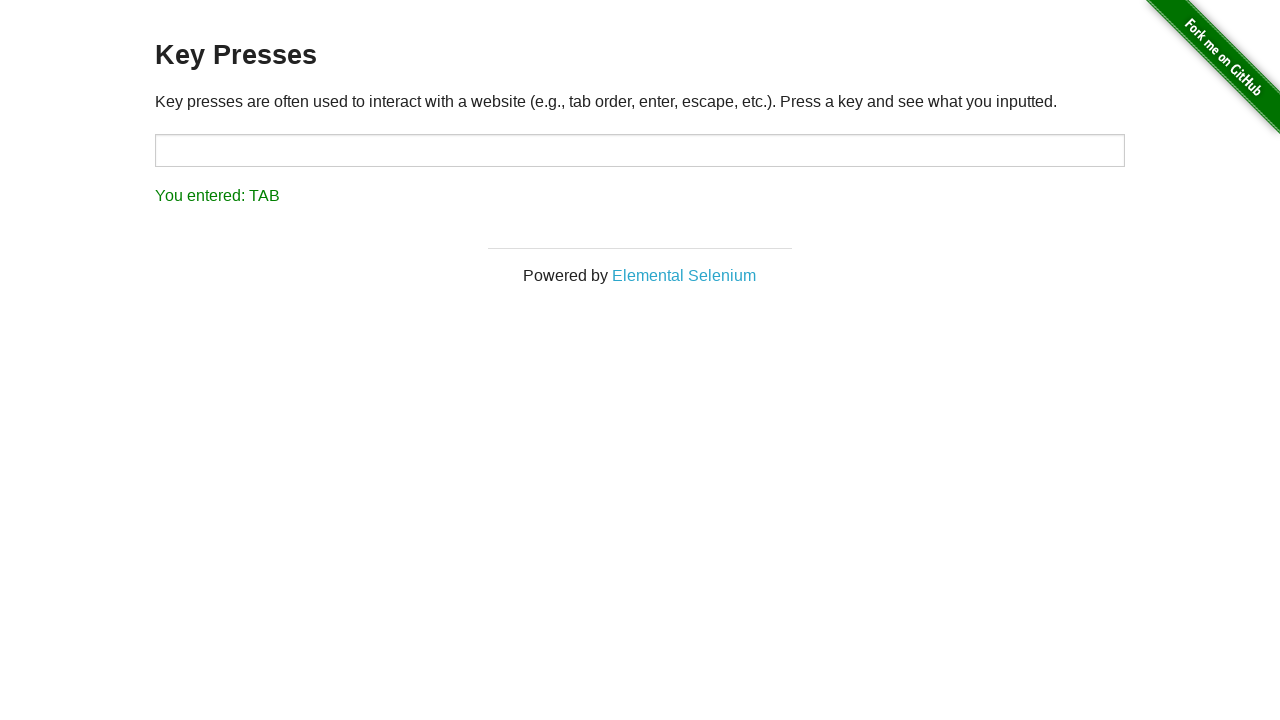